Tests JavaScript prompt dialog by entering a name, accepting the prompt, and verifying the greeting message appears.

Starting URL: http://automationbykrishna.com/

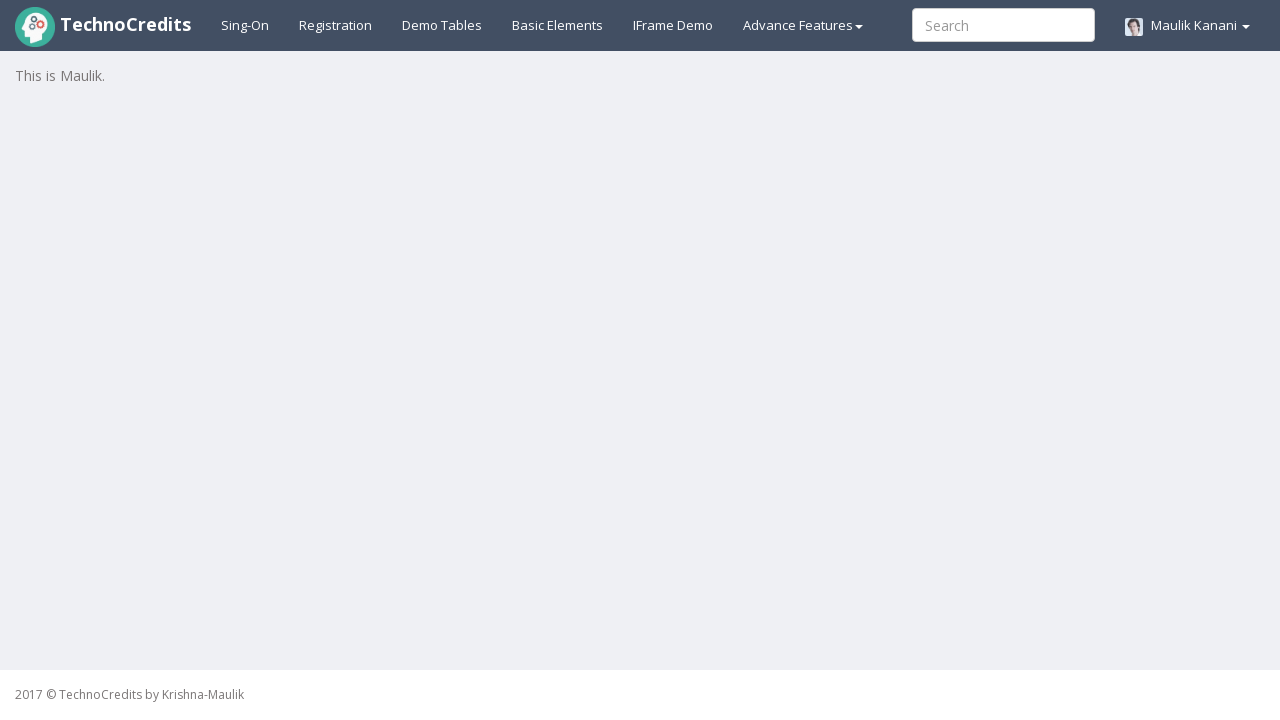

Clicked on Basic Elements tab at (558, 25) on #basicelements
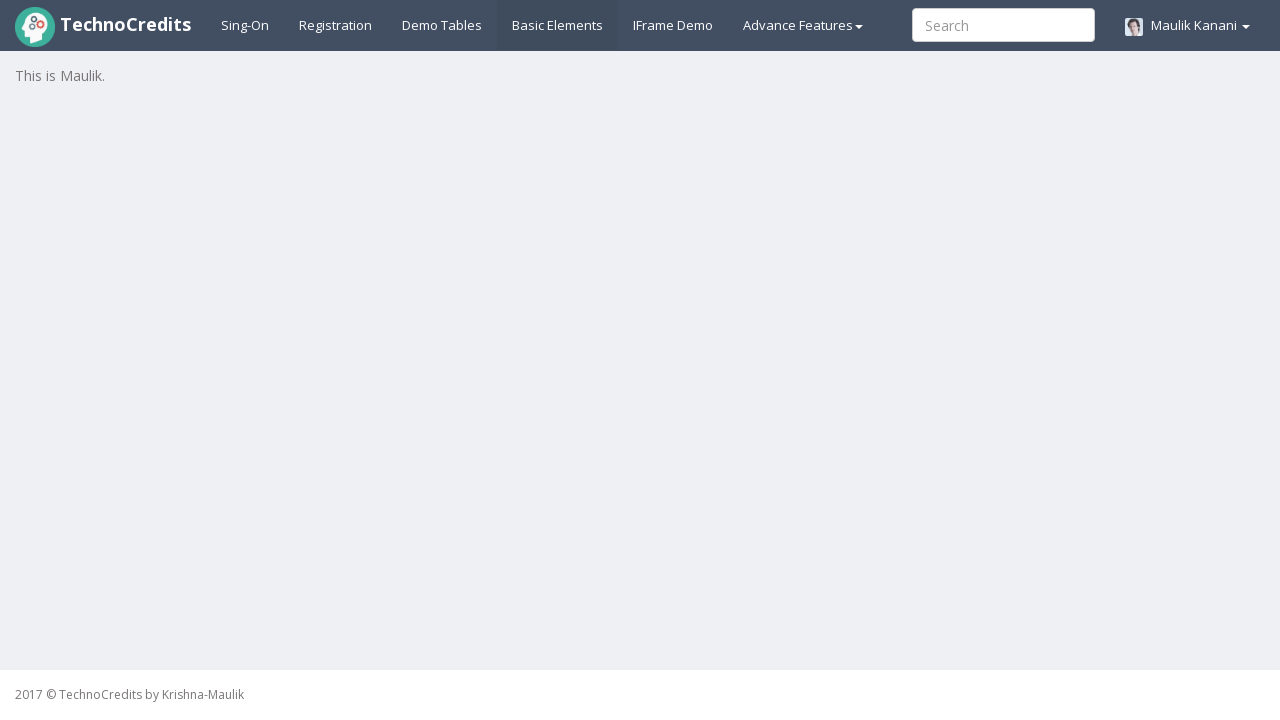

Set up dialog handler to accept prompt with name 'Marcus'
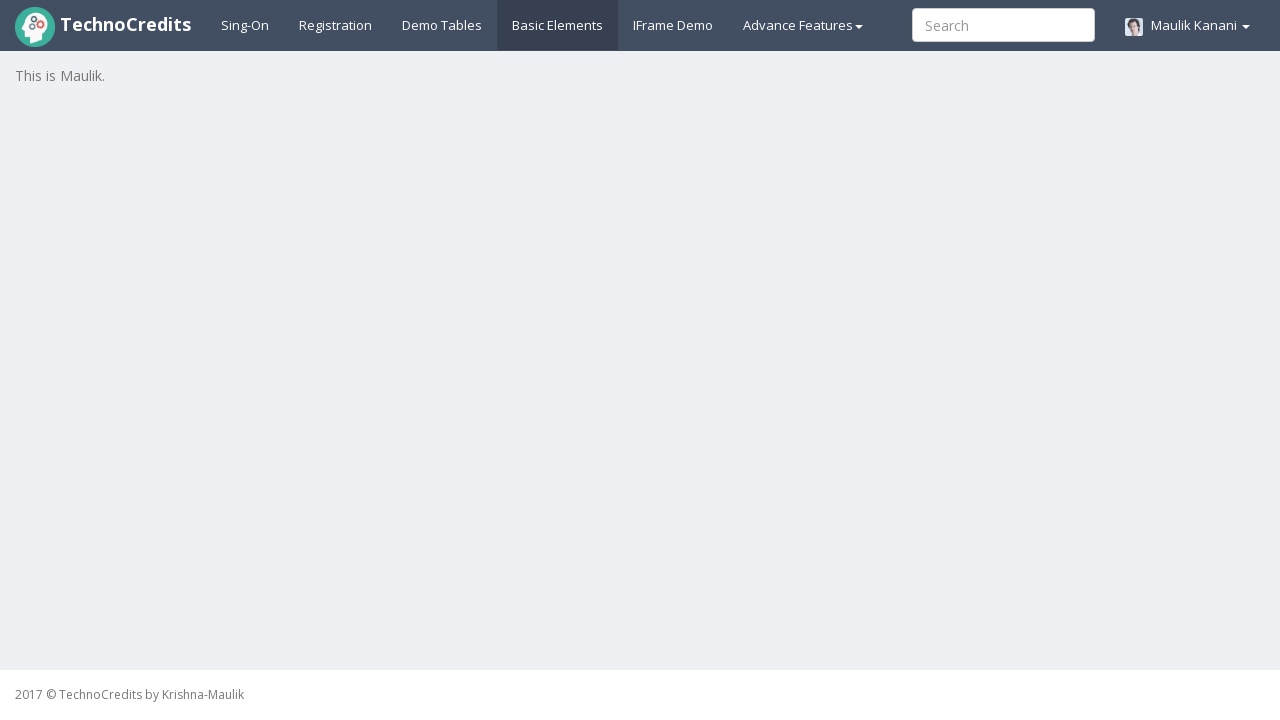

Clicked on JavaScript Prompt button to trigger dialog at (356, 578) on #javascriptPromp
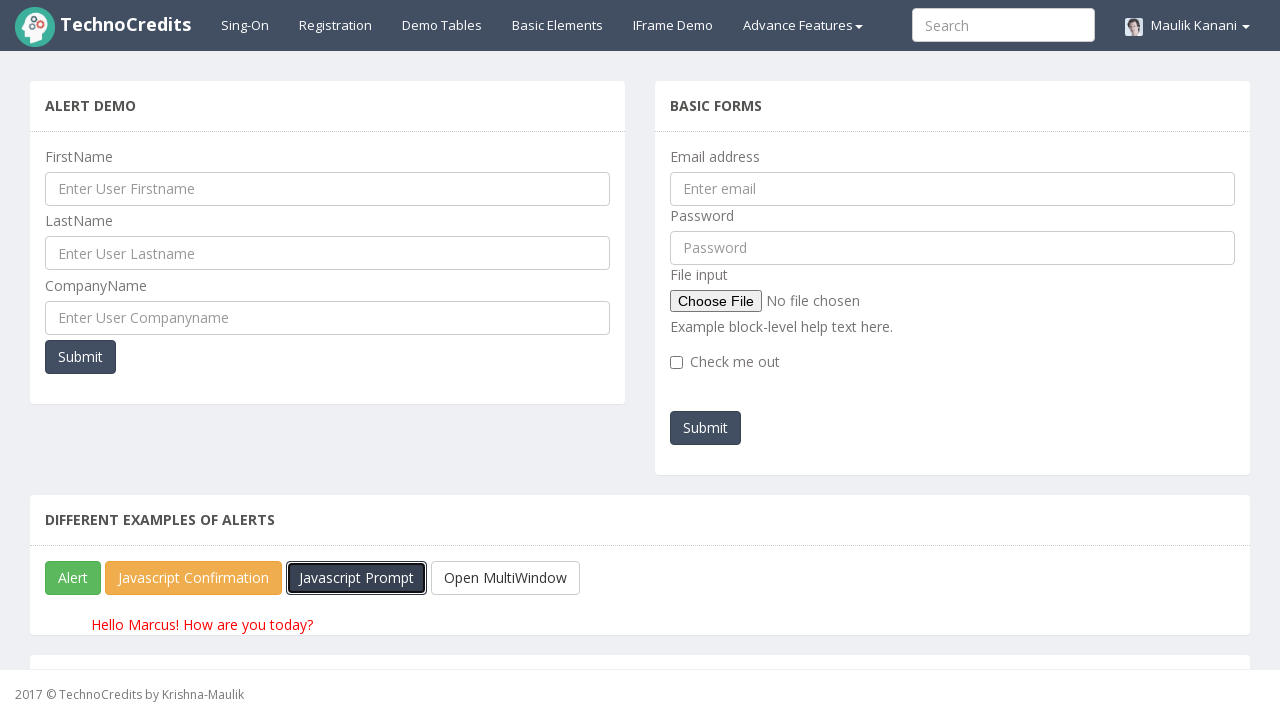

Greeting message appeared after accepting prompt with name 'Marcus'
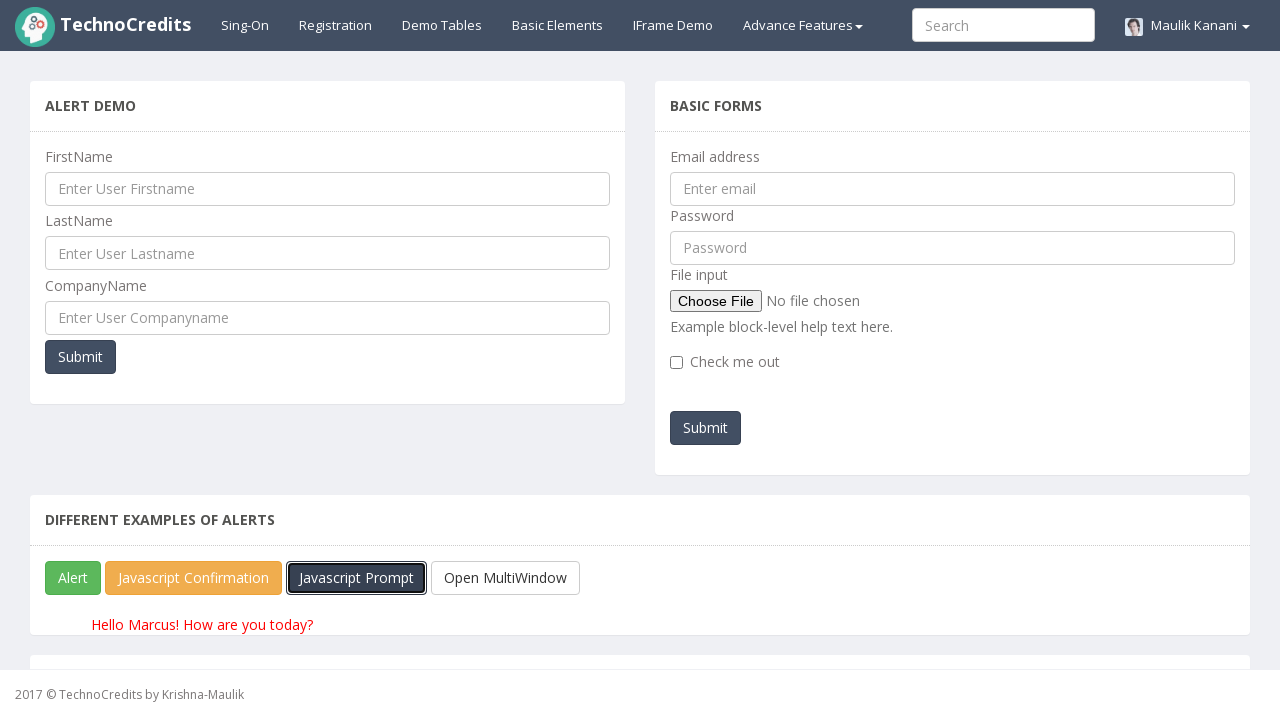

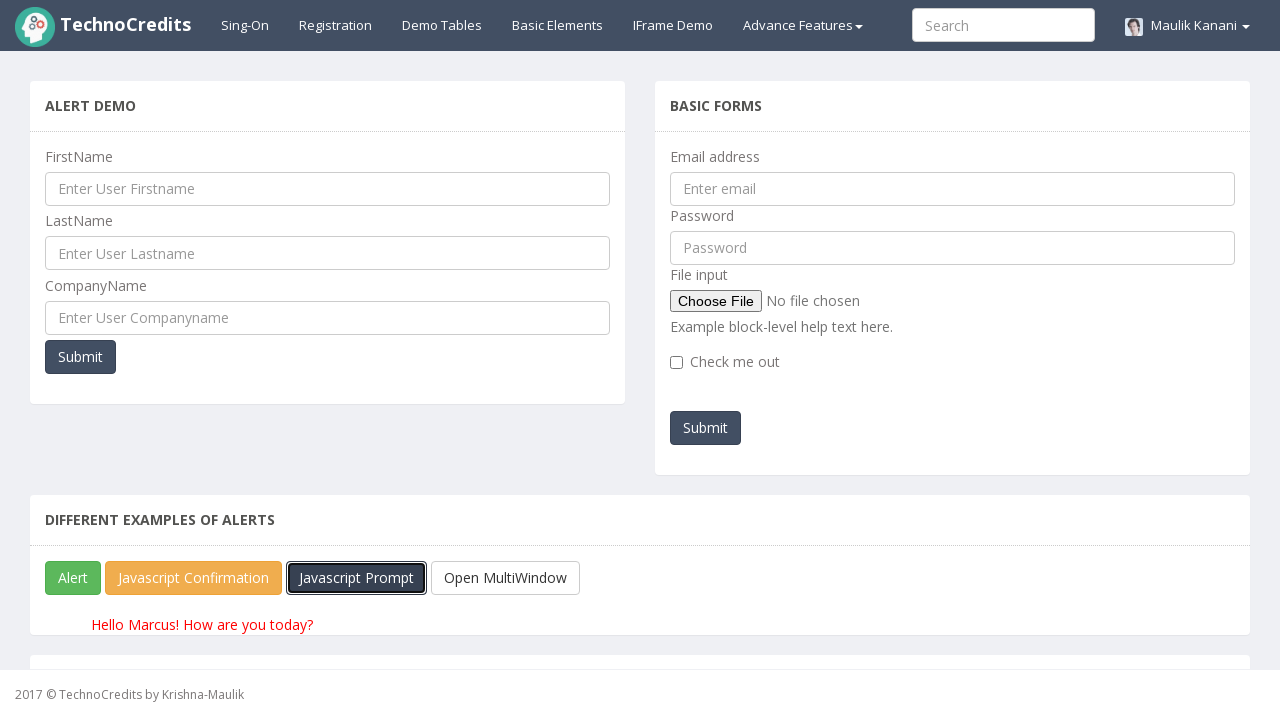